Tests form field handling by filling in various text inputs (name, email, address, password) on a Selenium practice page and submitting the form.

Starting URL: https://www.tutorialspoint.com/selenium/practice/text-box.php

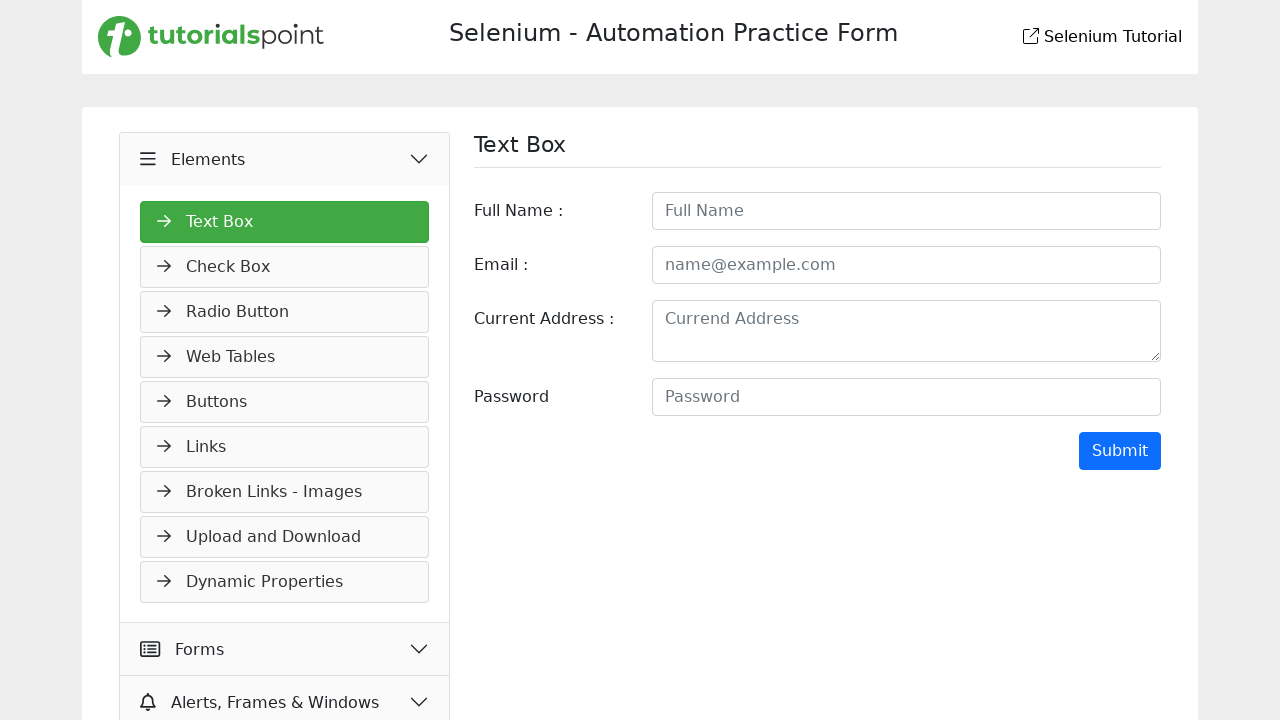

Filled full name field with 'Jennifer Walsh' on input[type='text']
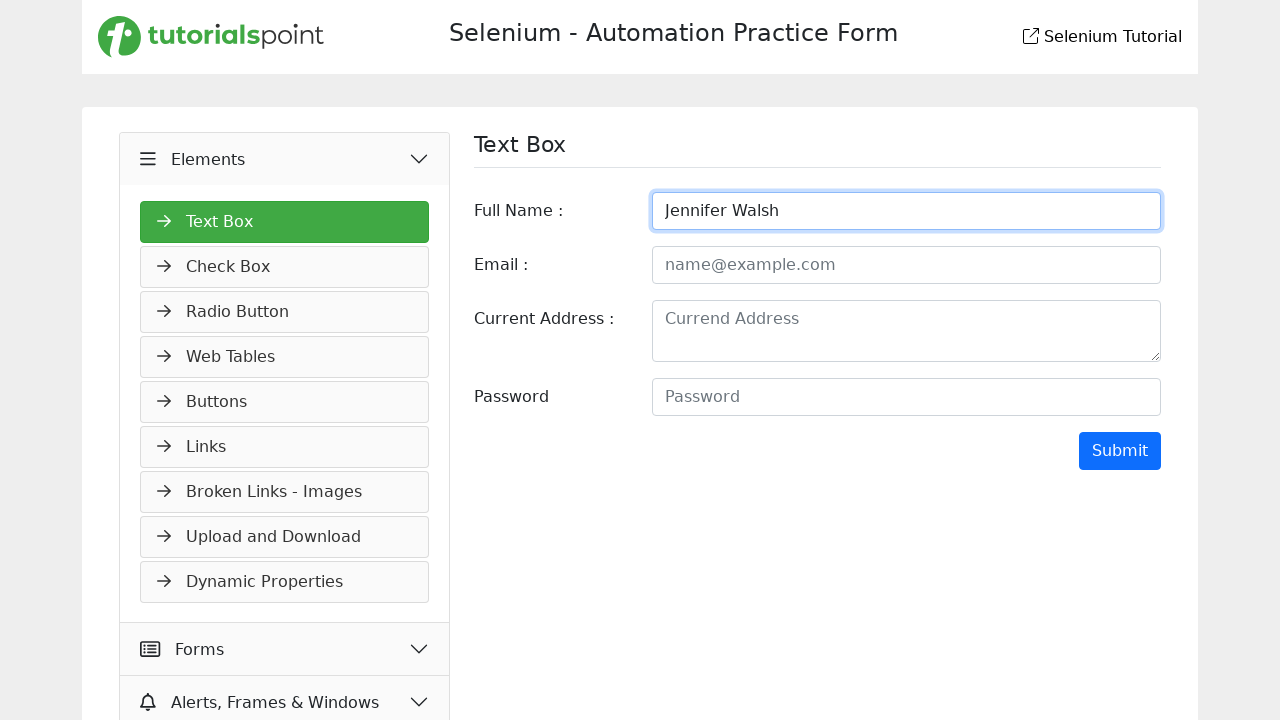

Filled email field with 'jwalsh@example.com' on input[name*='email']
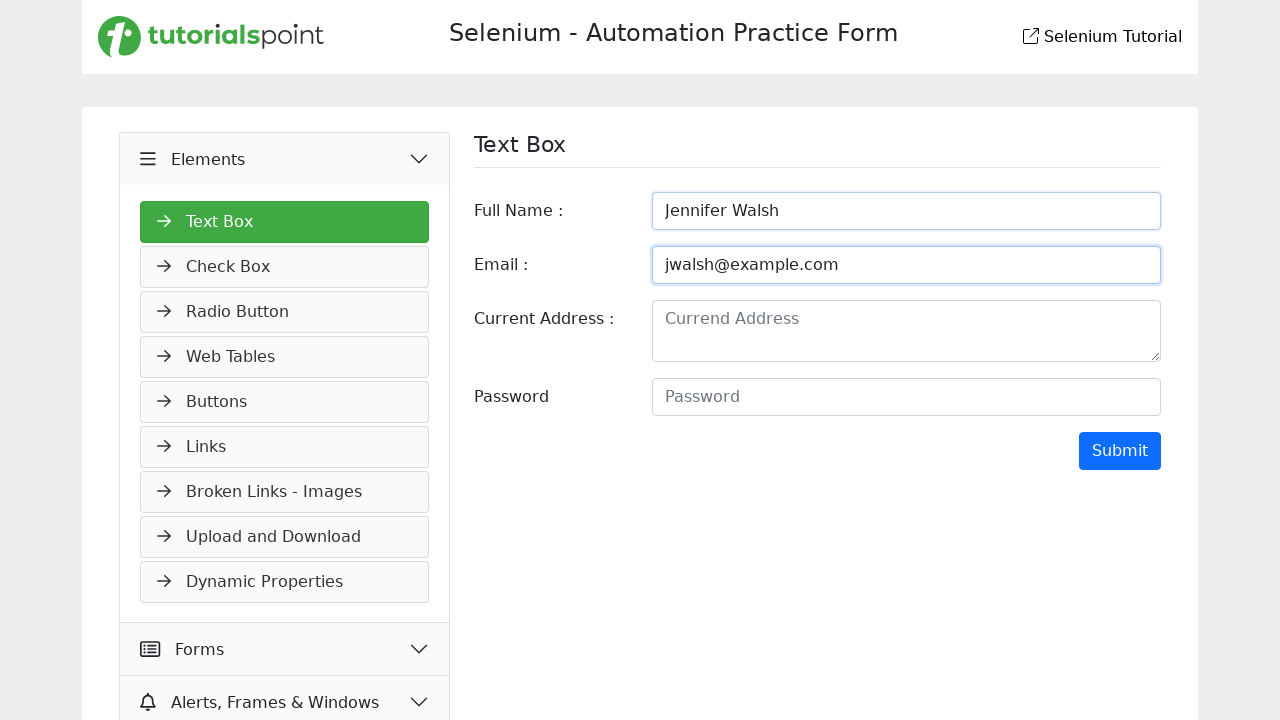

Filled address textarea with '1234 Oak Street, Suite 100, Denver, CO' on textarea#address
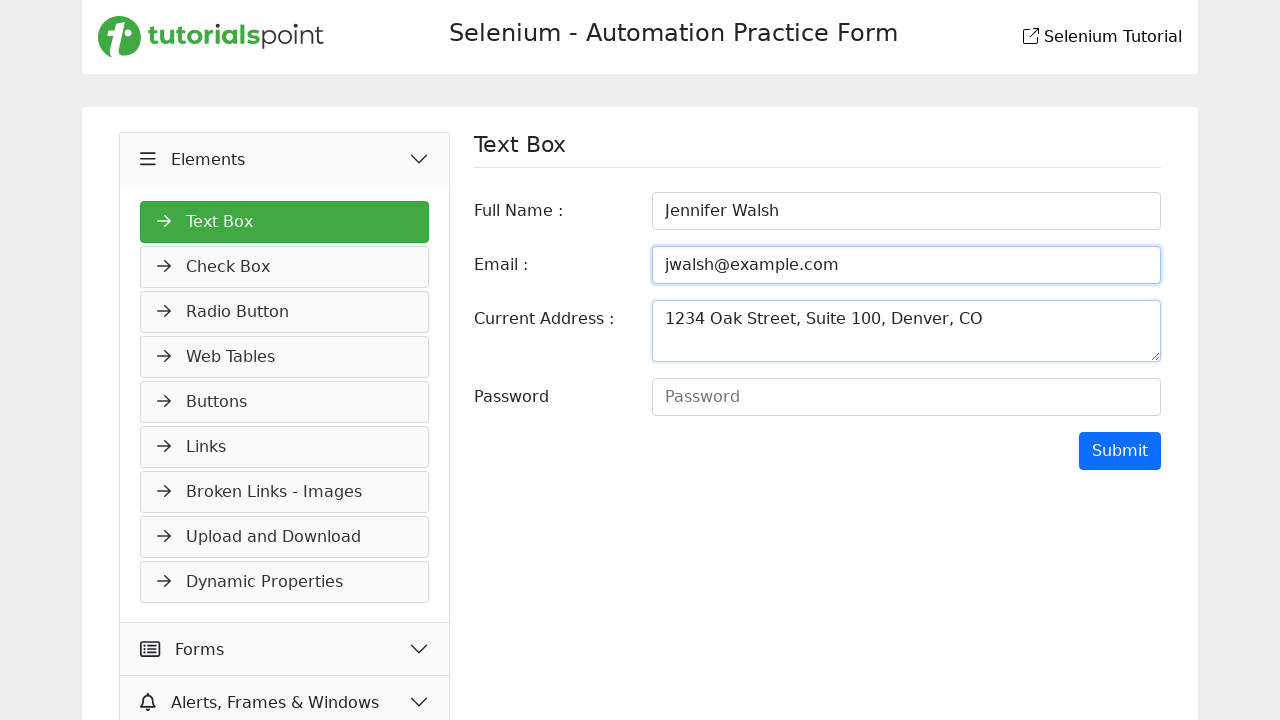

Filled password field with 'secure#Pass456' on input[placeholder='Password']
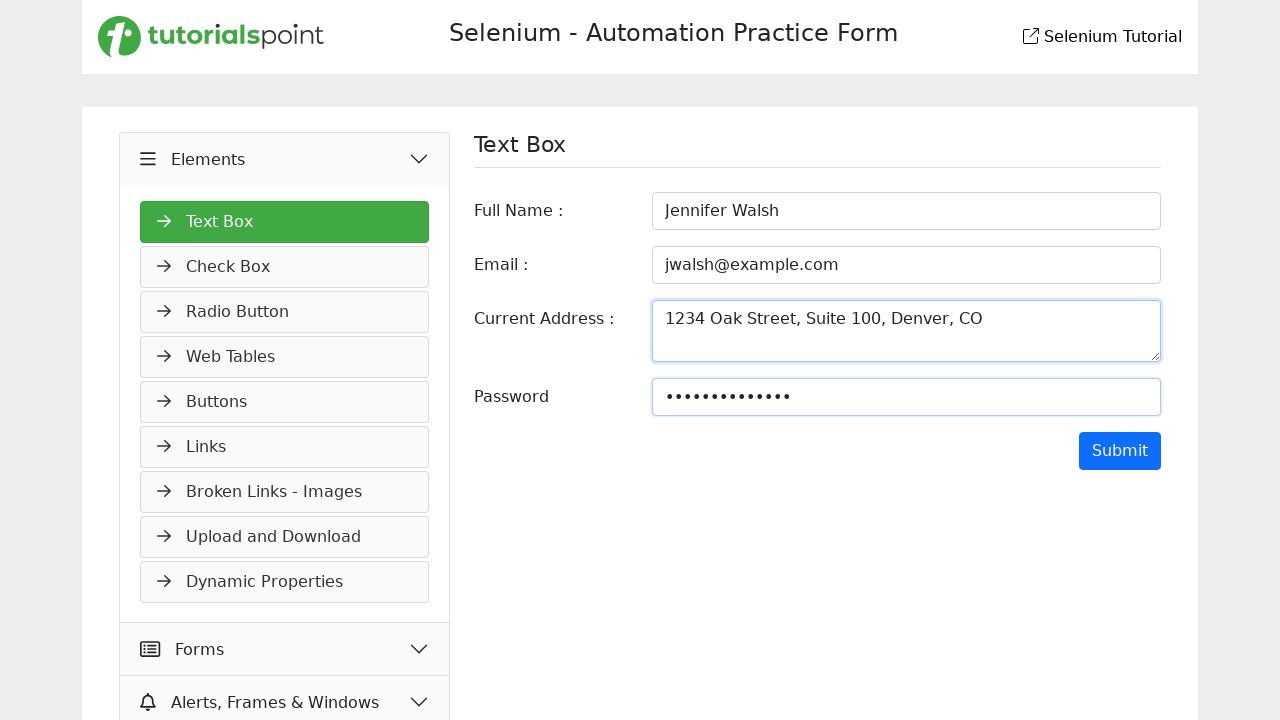

Clicked Submit button to submit the form at (1120, 451) on input[value='Submit']
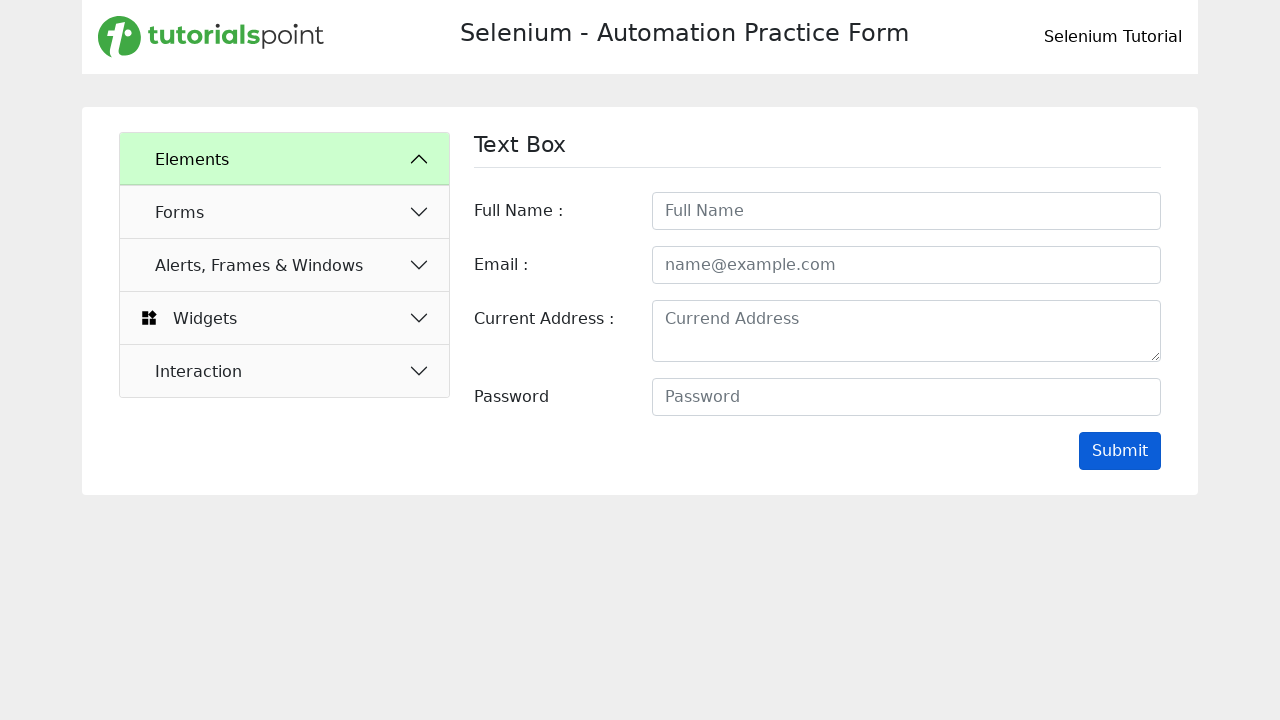

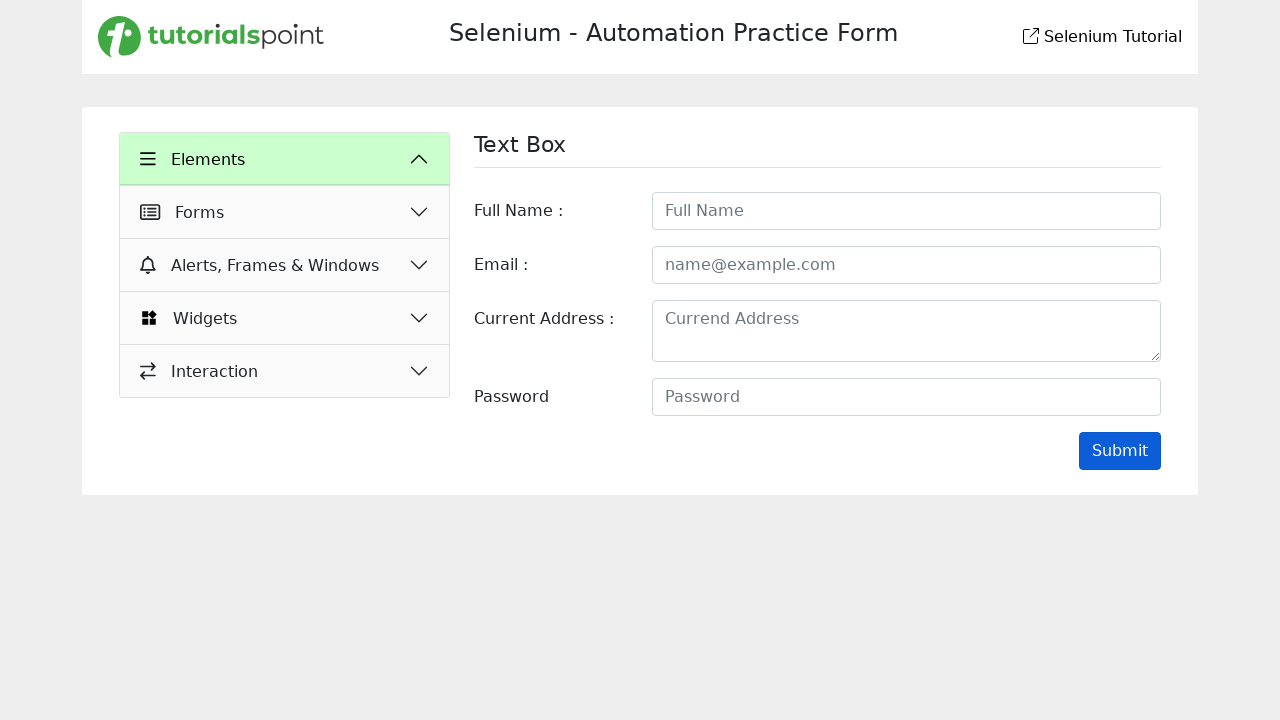